Tests basic form interaction on a sample Selenium testing site by filling a text box with text and clicking a button.

Starting URL: https://artoftesting.com/sampleSiteForSelenium

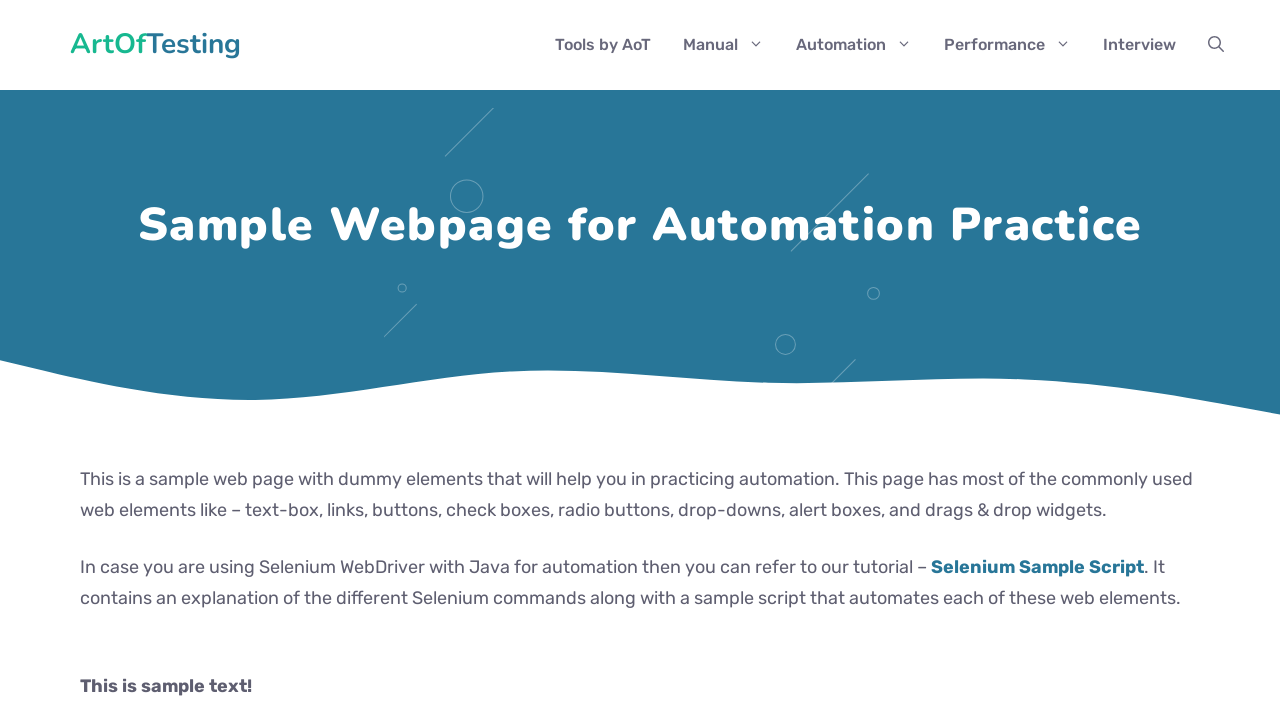

Filled first name text box with 'Deneme' on #fname
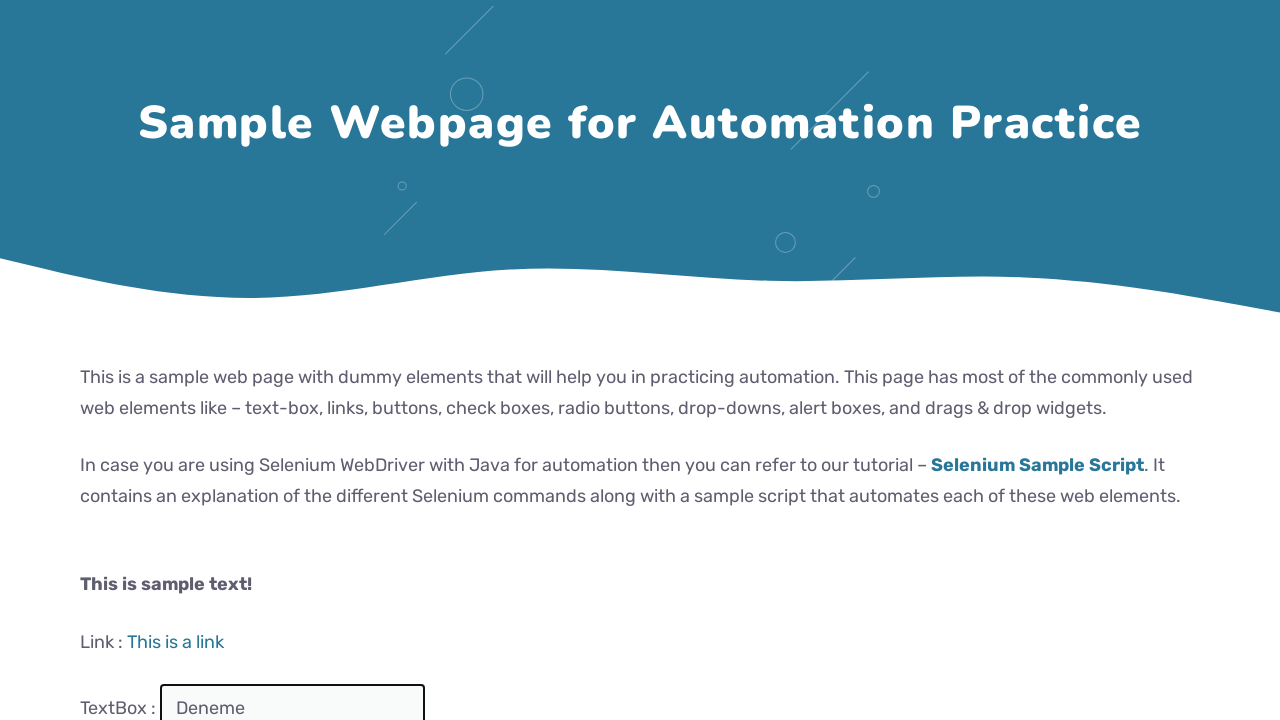

Clicked the submit button at (202, 360) on #idOfButton
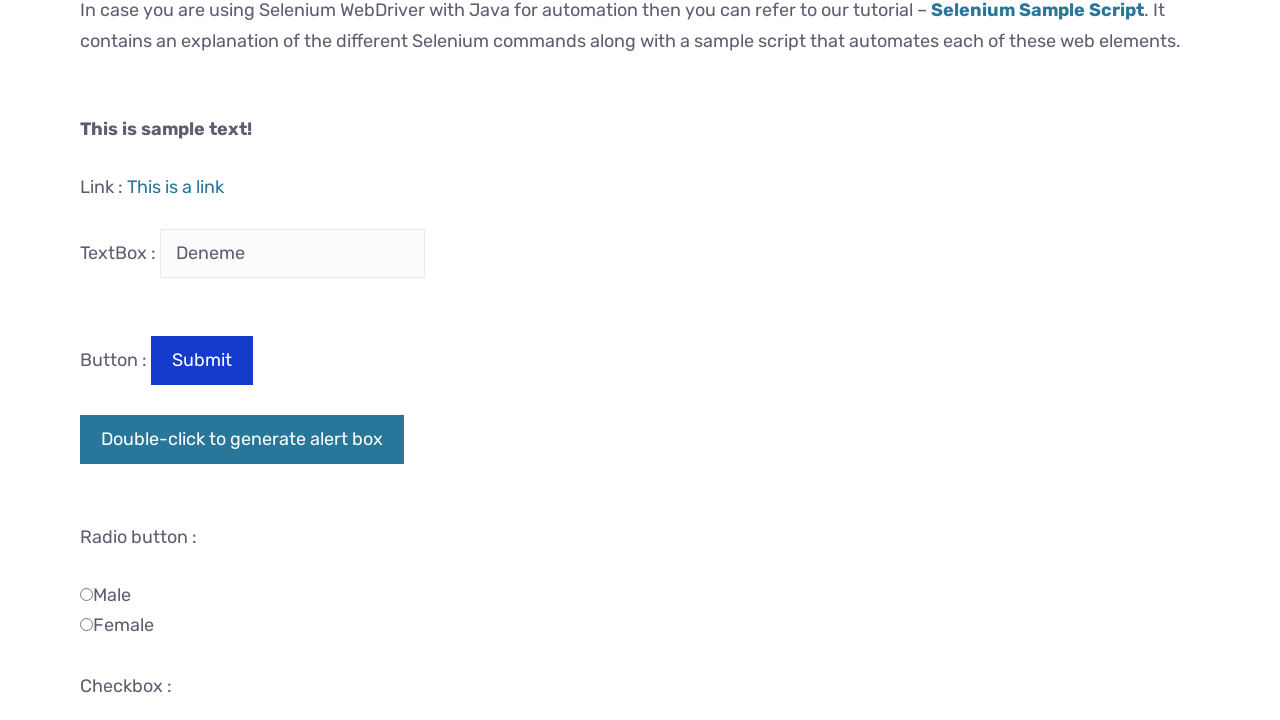

Double-click button element became visible
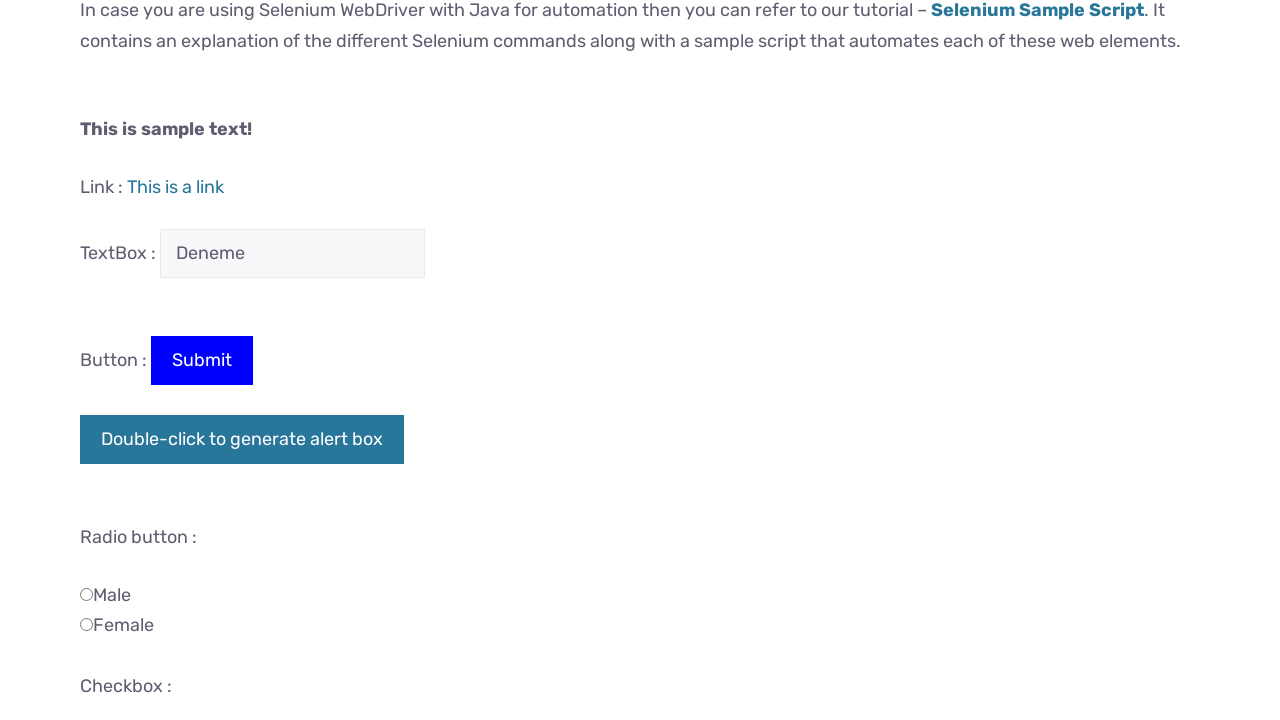

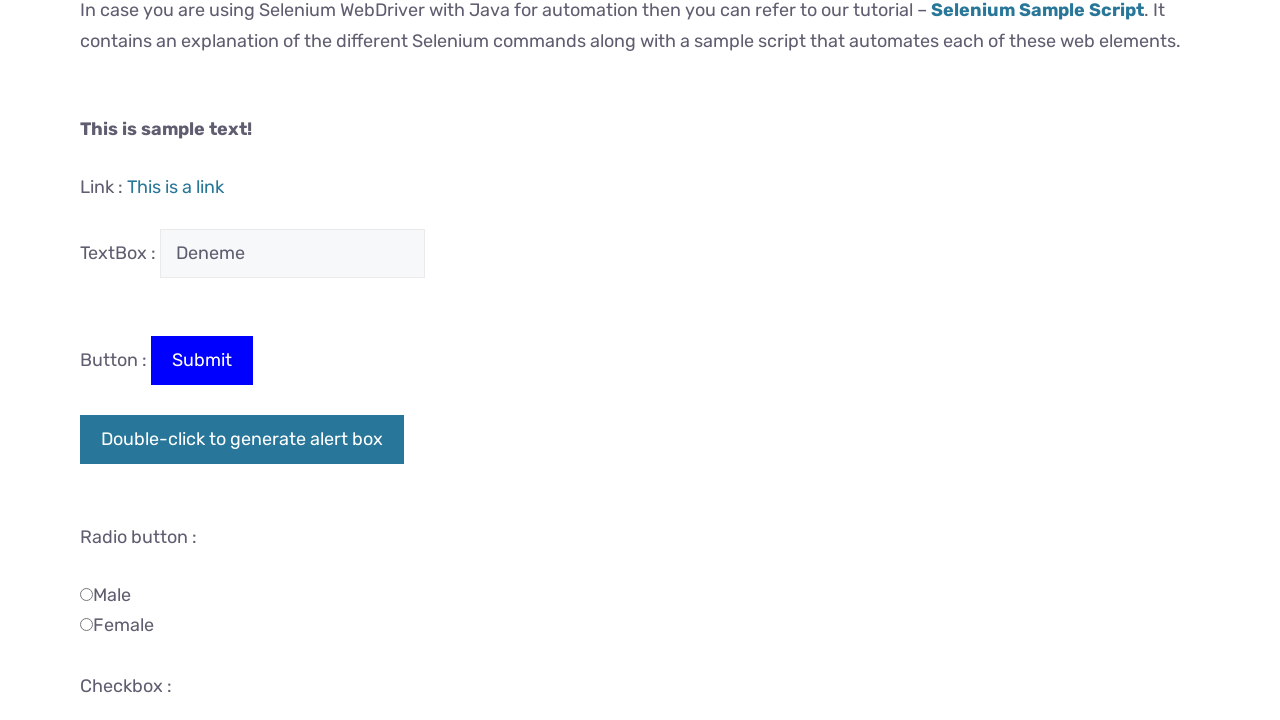